Tests that clicking the "Due" column header twice sorts the table in descending order

Starting URL: http://the-internet.herokuapp.com/tables

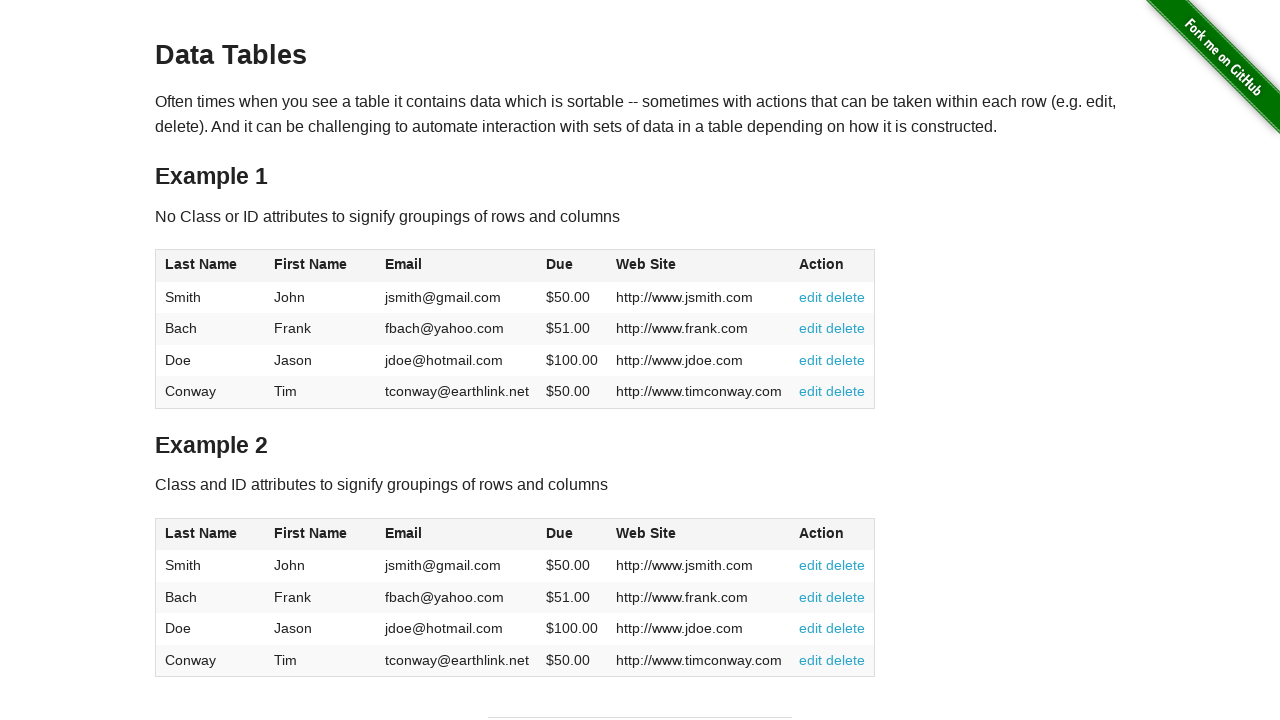

Clicked Due column header (first click) at (572, 266) on #table1 thead tr th:nth-of-type(4)
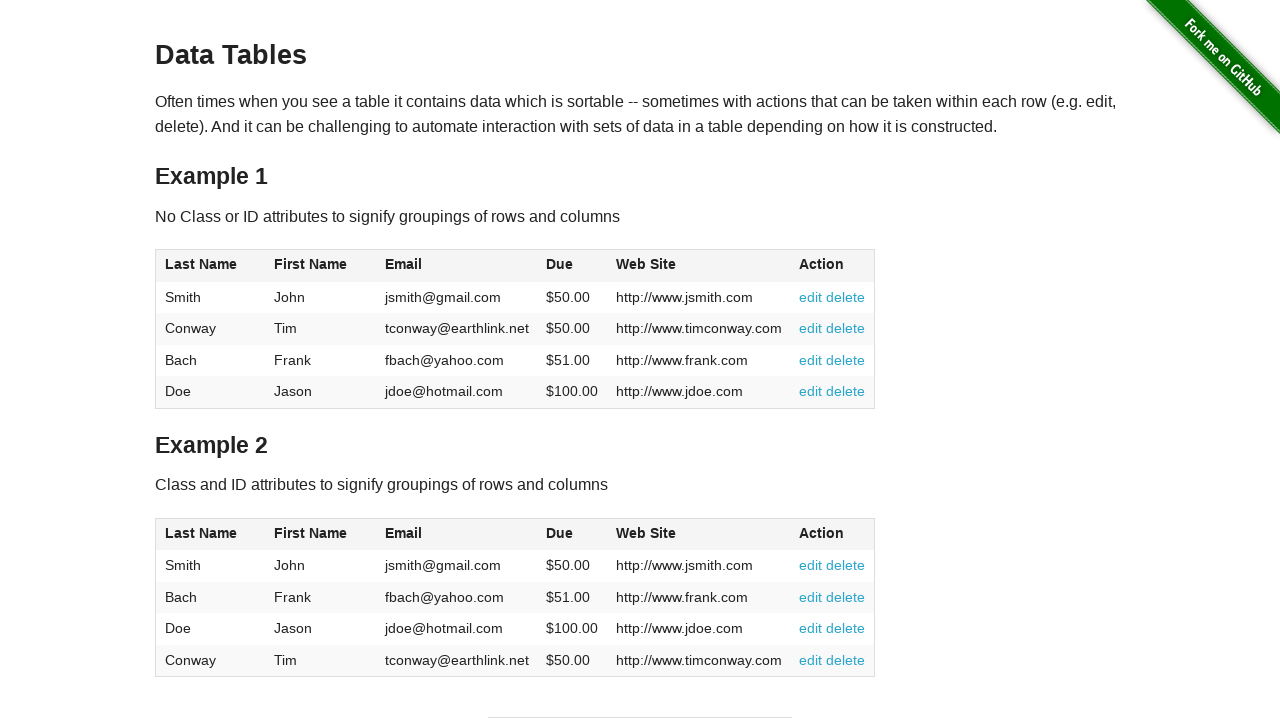

Clicked Due column header (second click) to sort descending at (572, 266) on #table1 thead tr th:nth-of-type(4)
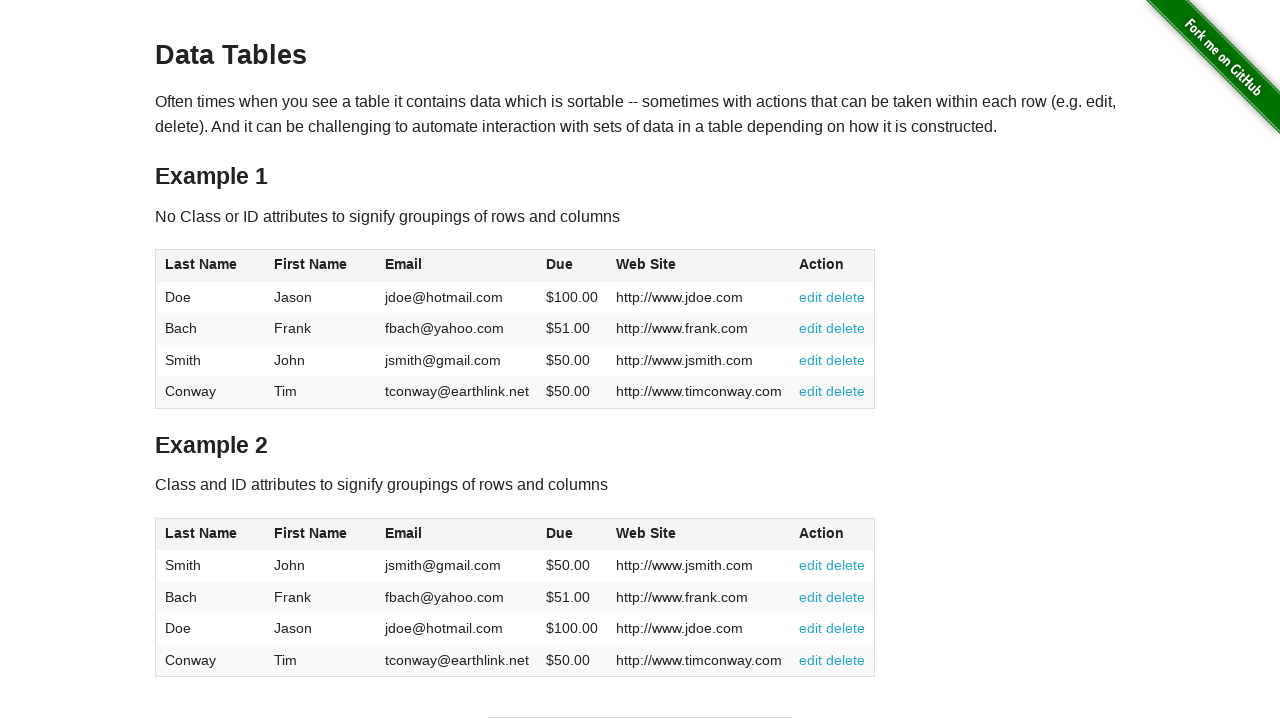

Table sorted by Due column in descending order
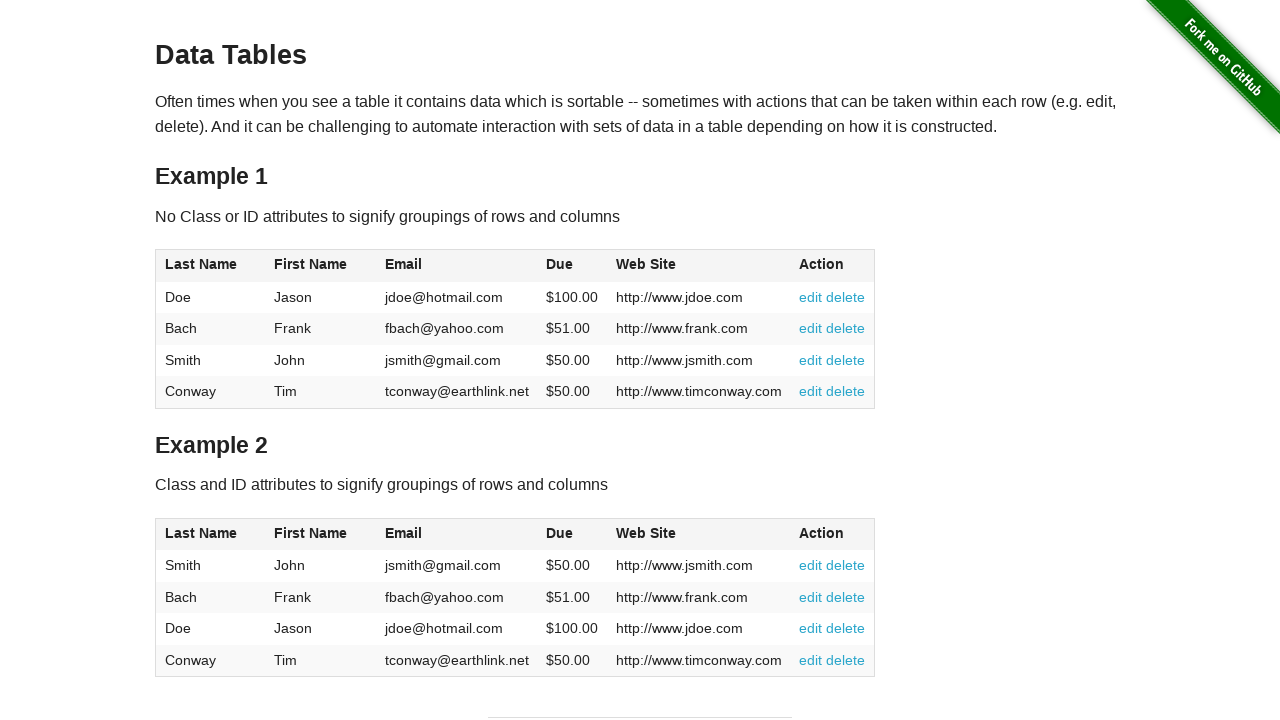

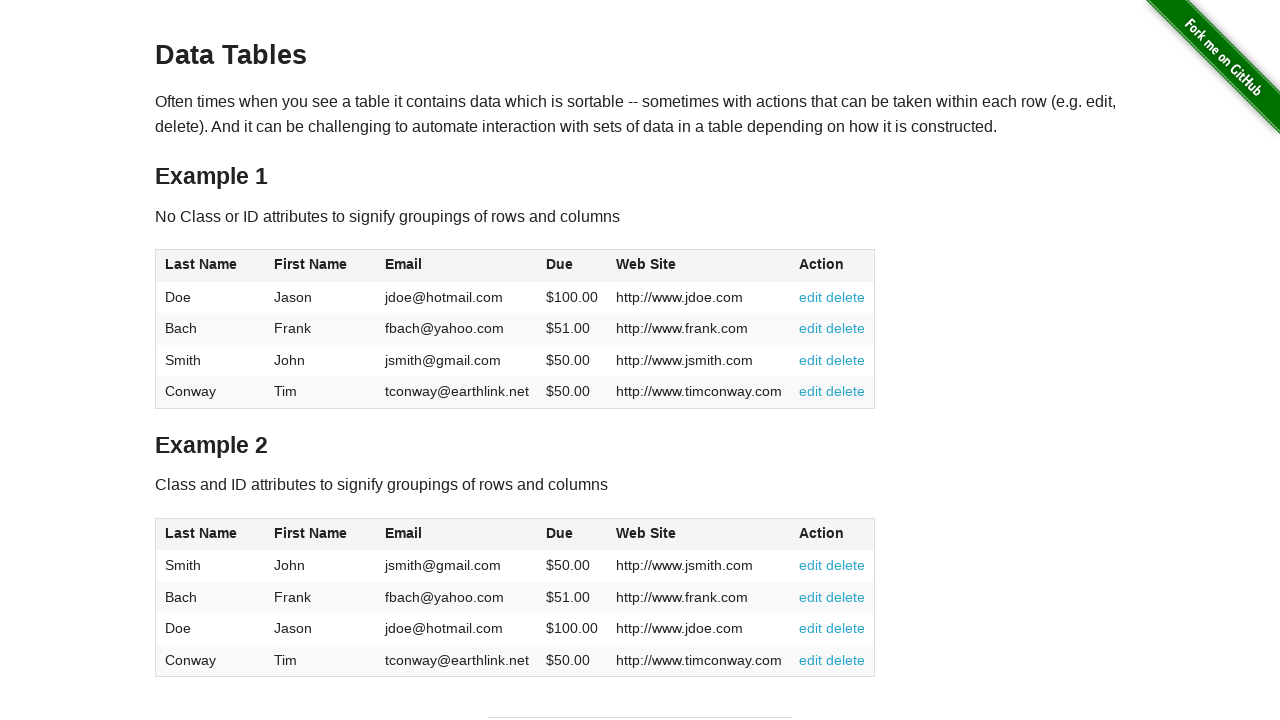